Tests the confirmation alert functionality by clicking the 'Confirmation Alert' button and handling the dialog that appears.

Starting URL: https://testautomationpractice.blogspot.com/

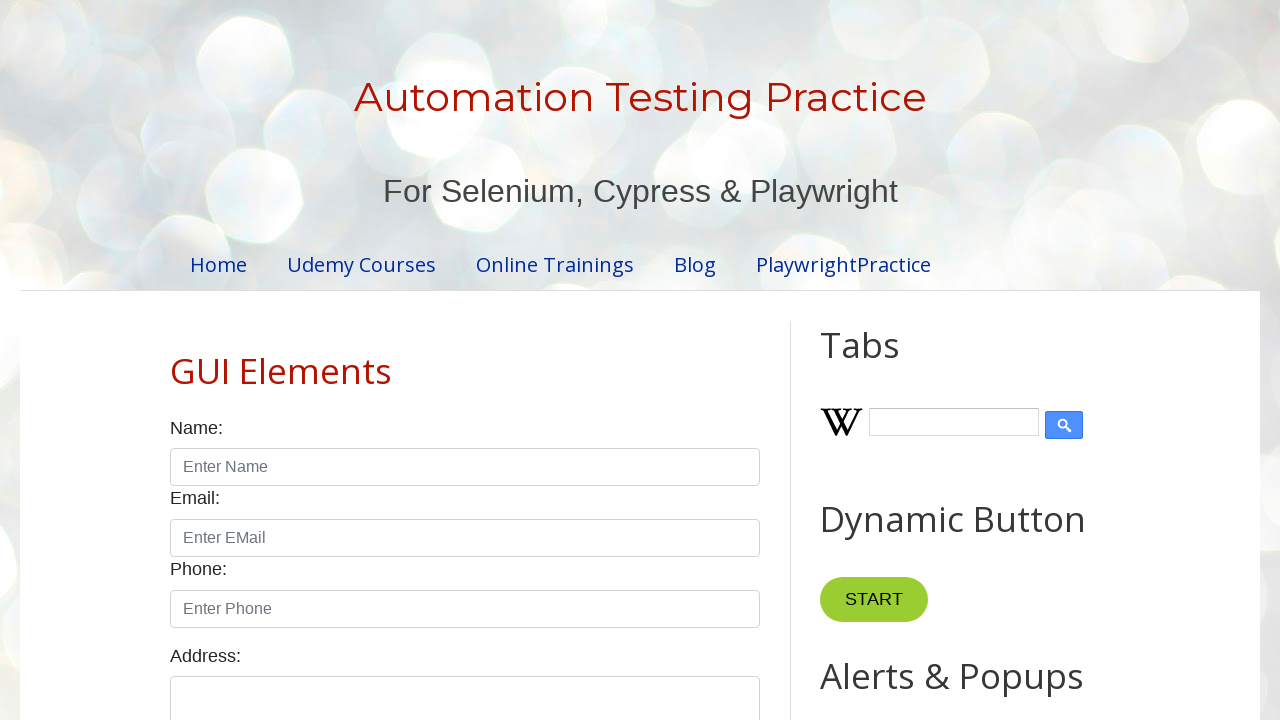

Set up dialog handler to accept alerts
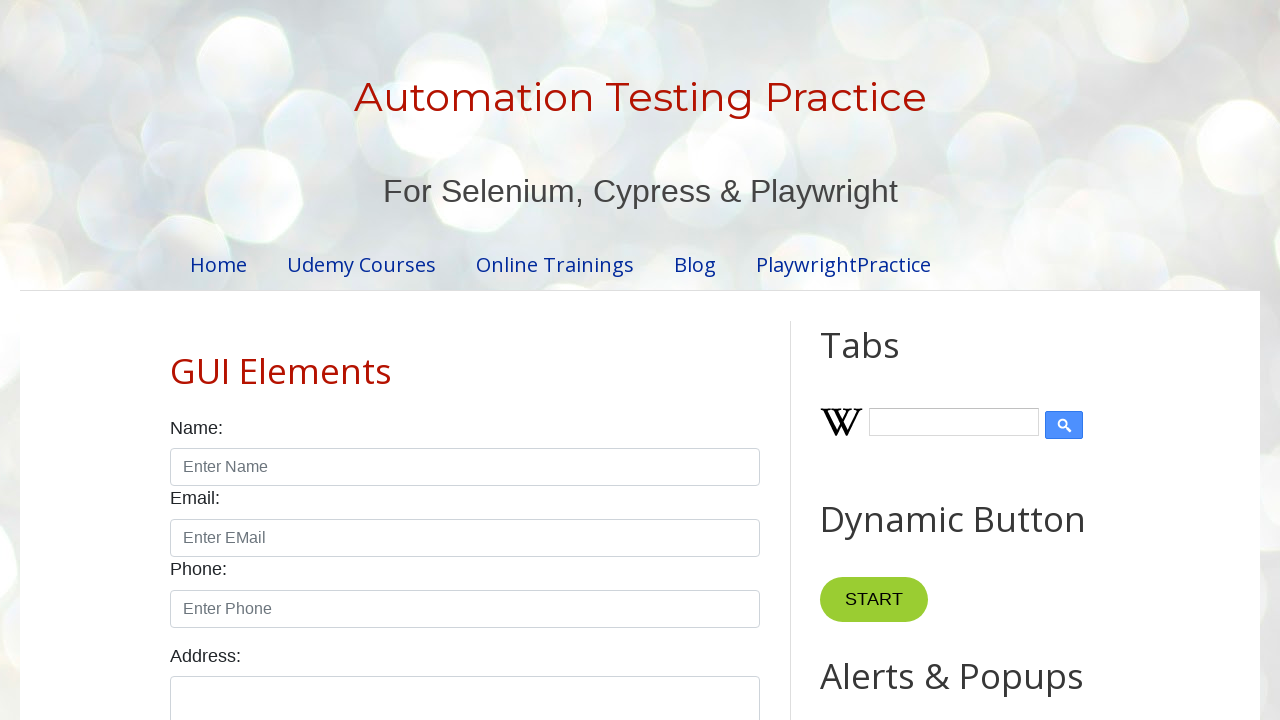

Clicked the 'Confirmation Alert' button at (912, 360) on internal:role=button[name="Confirmation Alert"i]
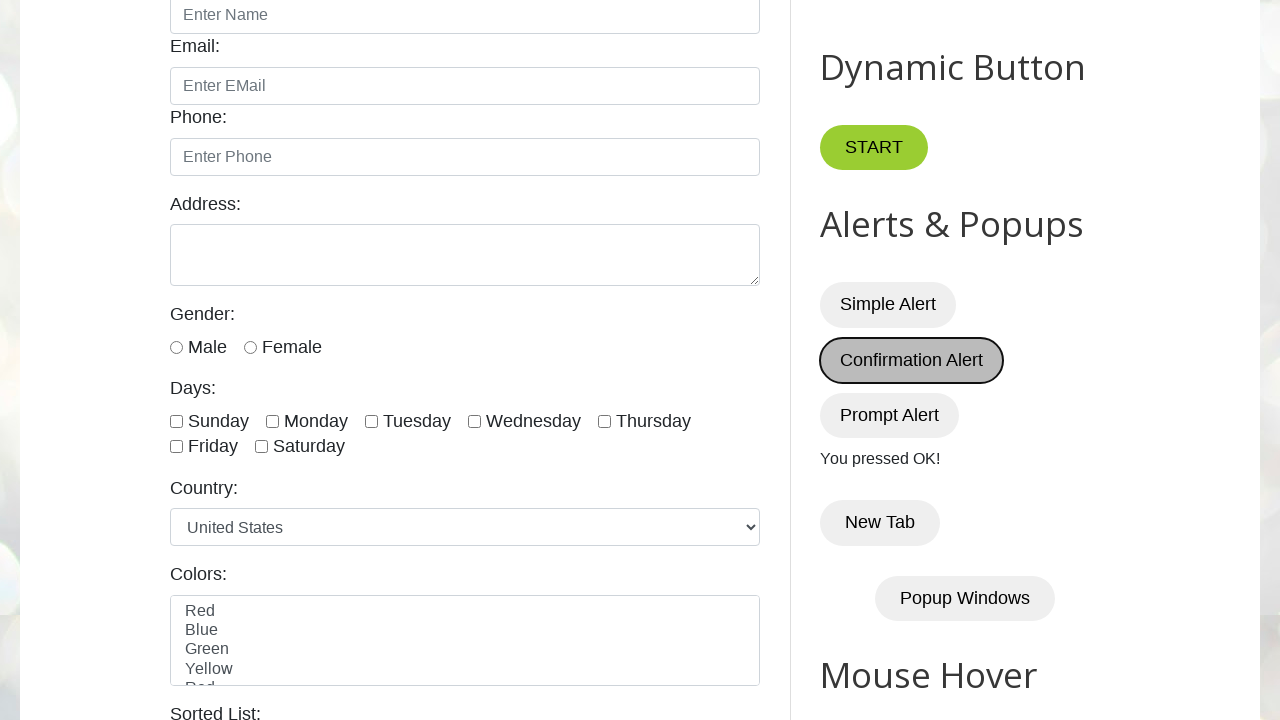

Waited for dialog to be handled
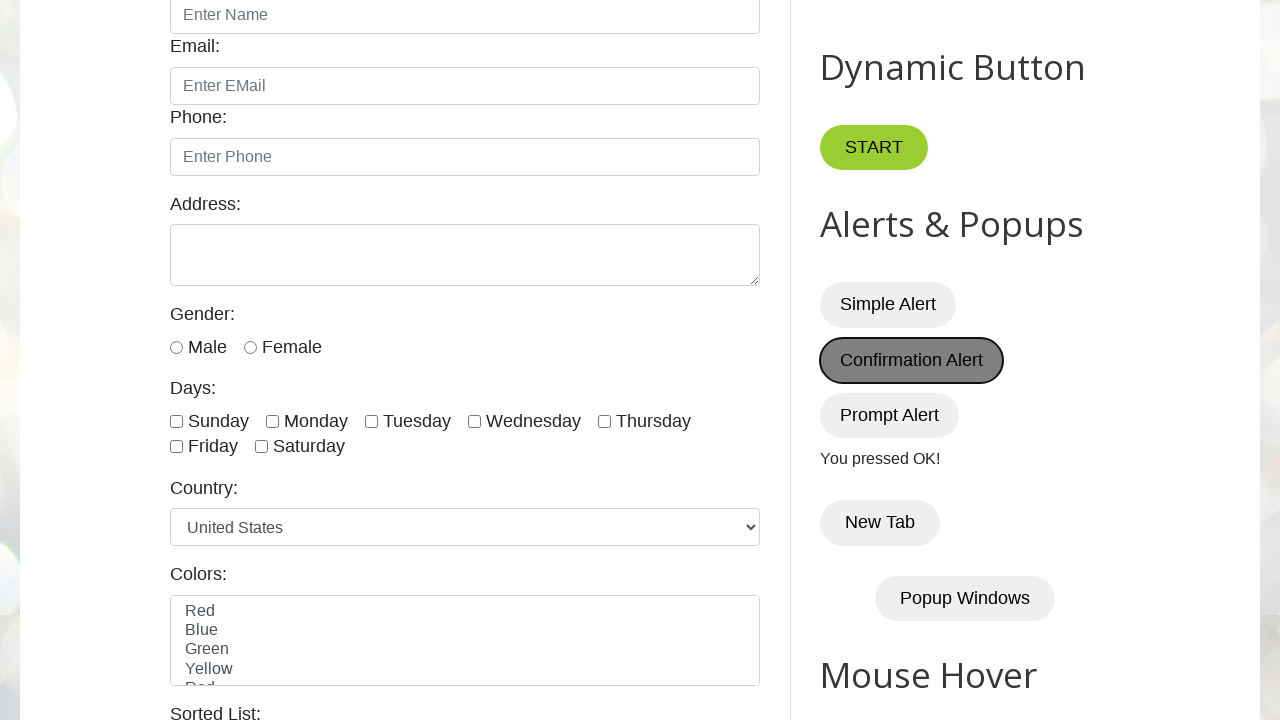

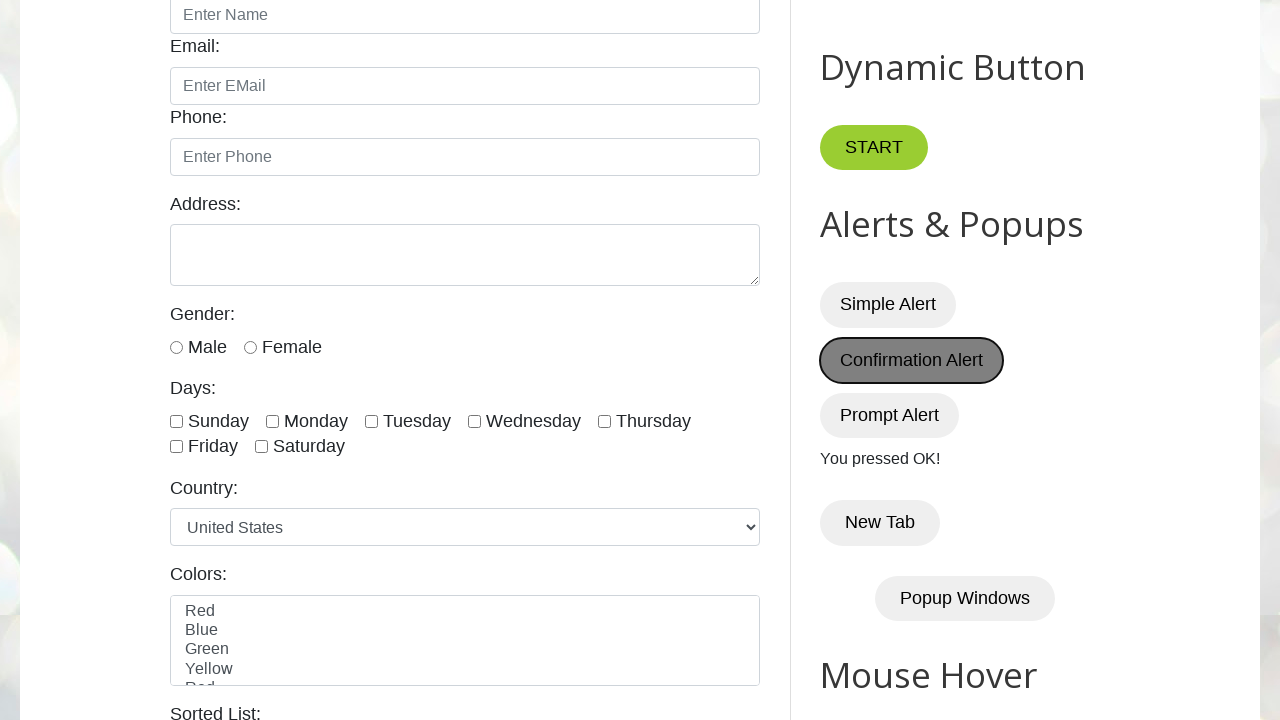